Tests that todo data persists after page reload

Starting URL: https://demo.playwright.dev/todomvc

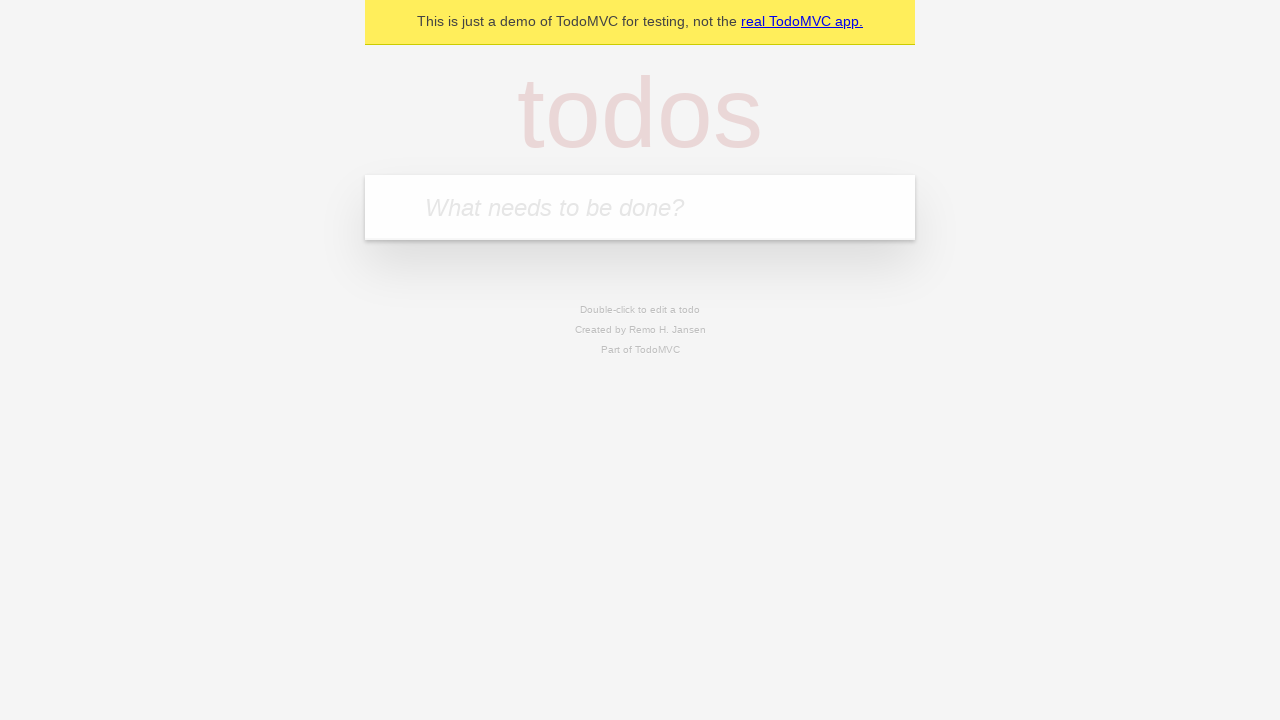

Filled todo input with 'buy some cheese' on internal:attr=[placeholder="What needs to be done?"i]
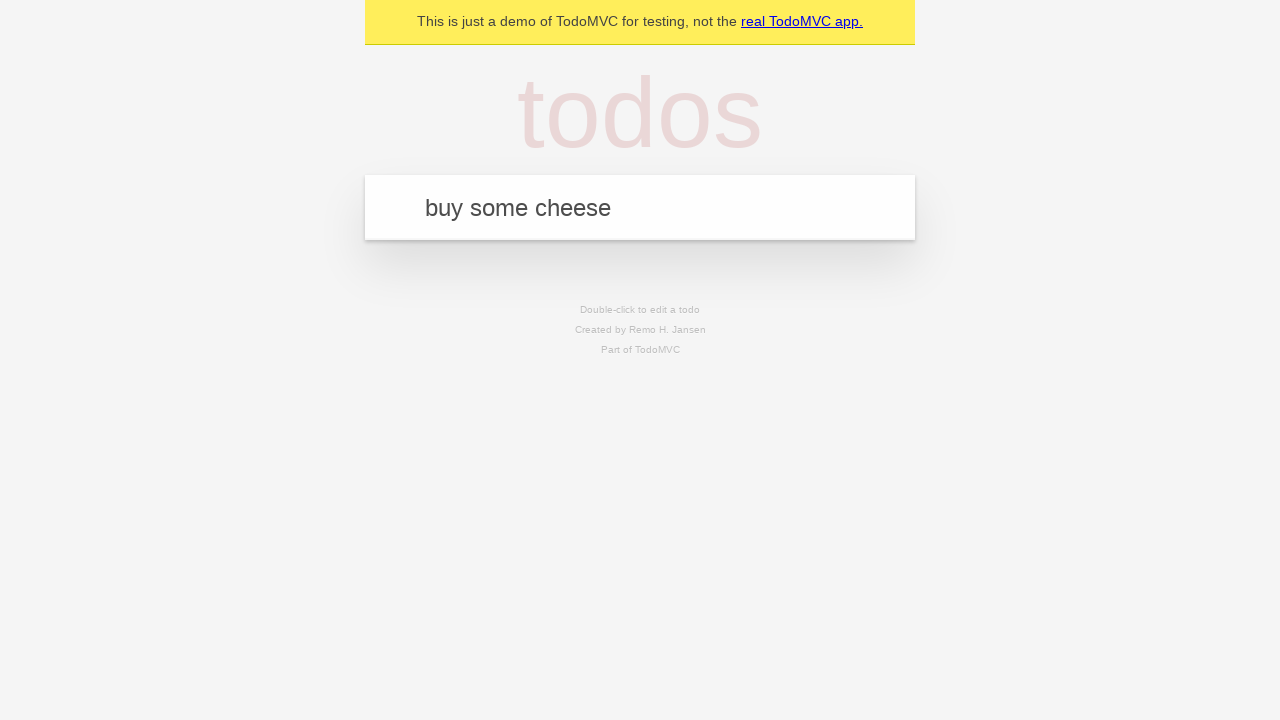

Pressed Enter to add todo 'buy some cheese' on internal:attr=[placeholder="What needs to be done?"i]
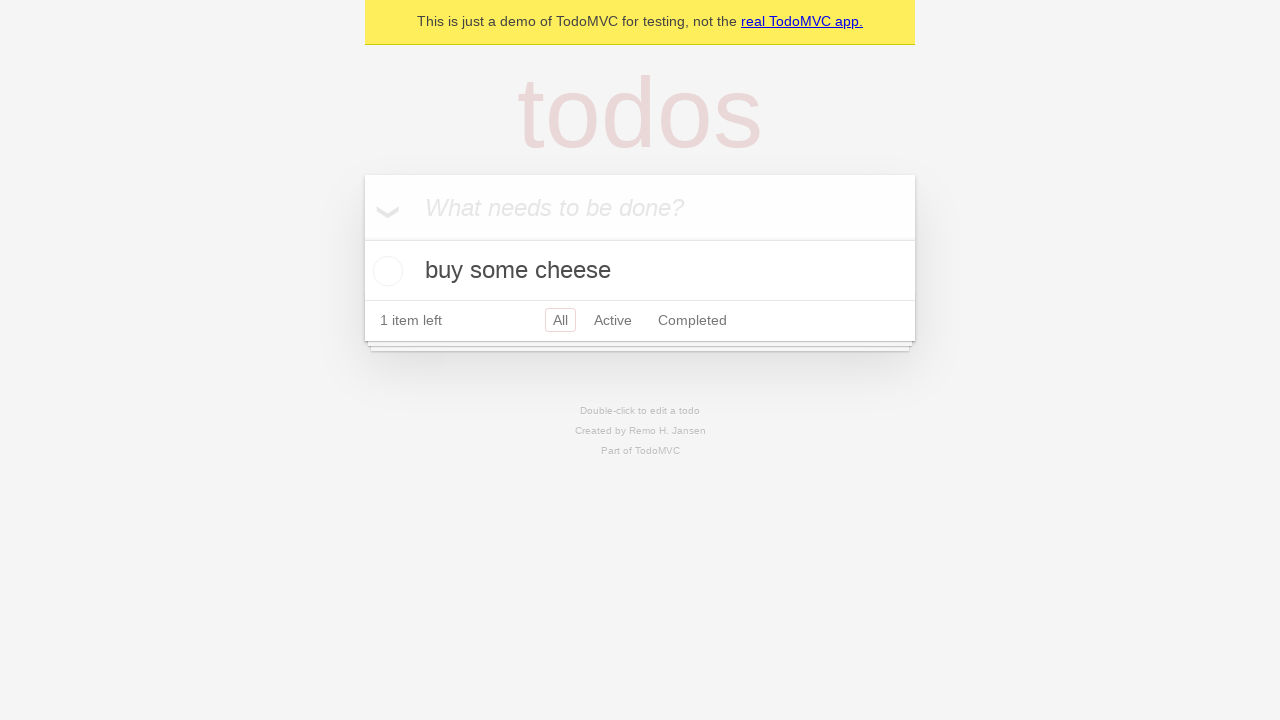

Filled todo input with 'feed the cat' on internal:attr=[placeholder="What needs to be done?"i]
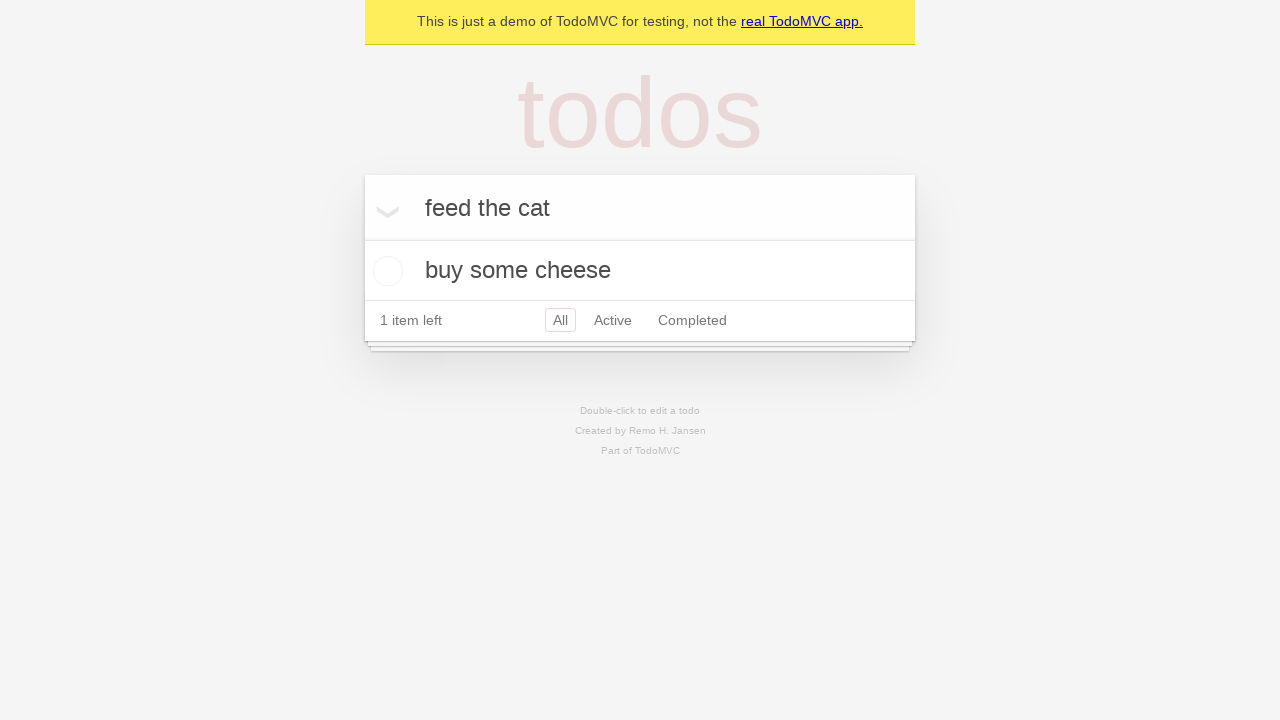

Pressed Enter to add todo 'feed the cat' on internal:attr=[placeholder="What needs to be done?"i]
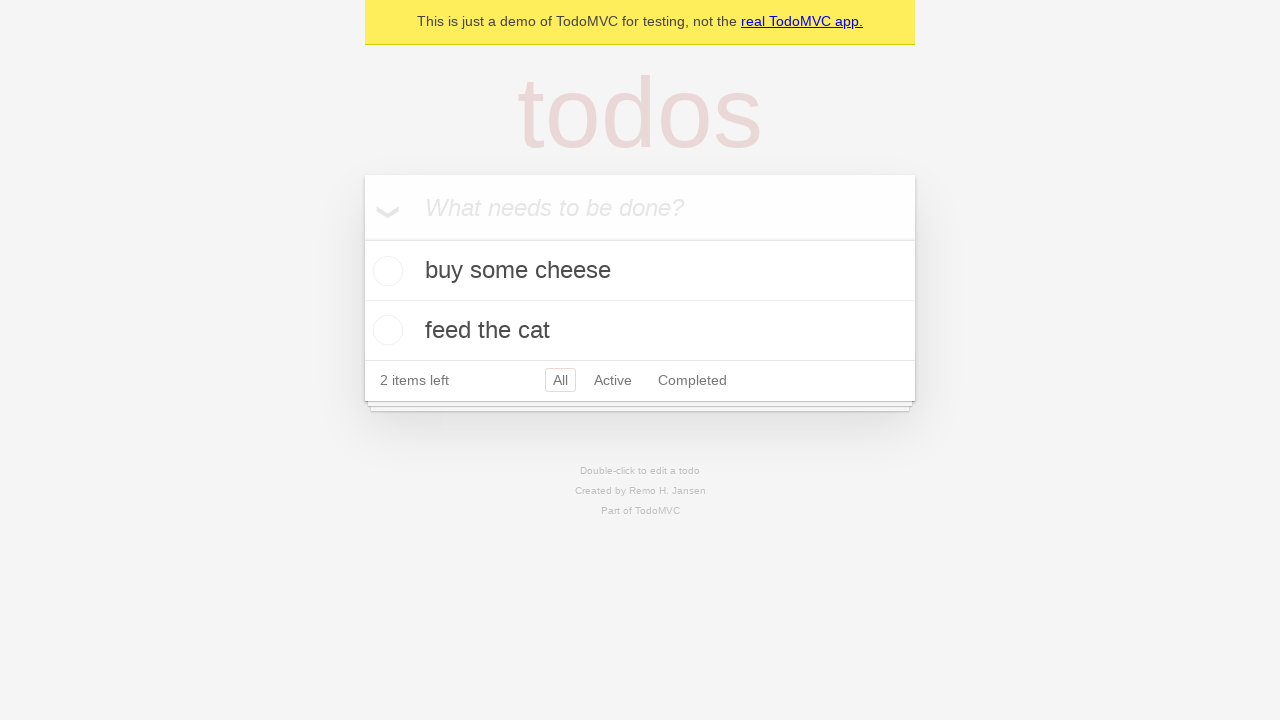

Waited for both todo items to appear
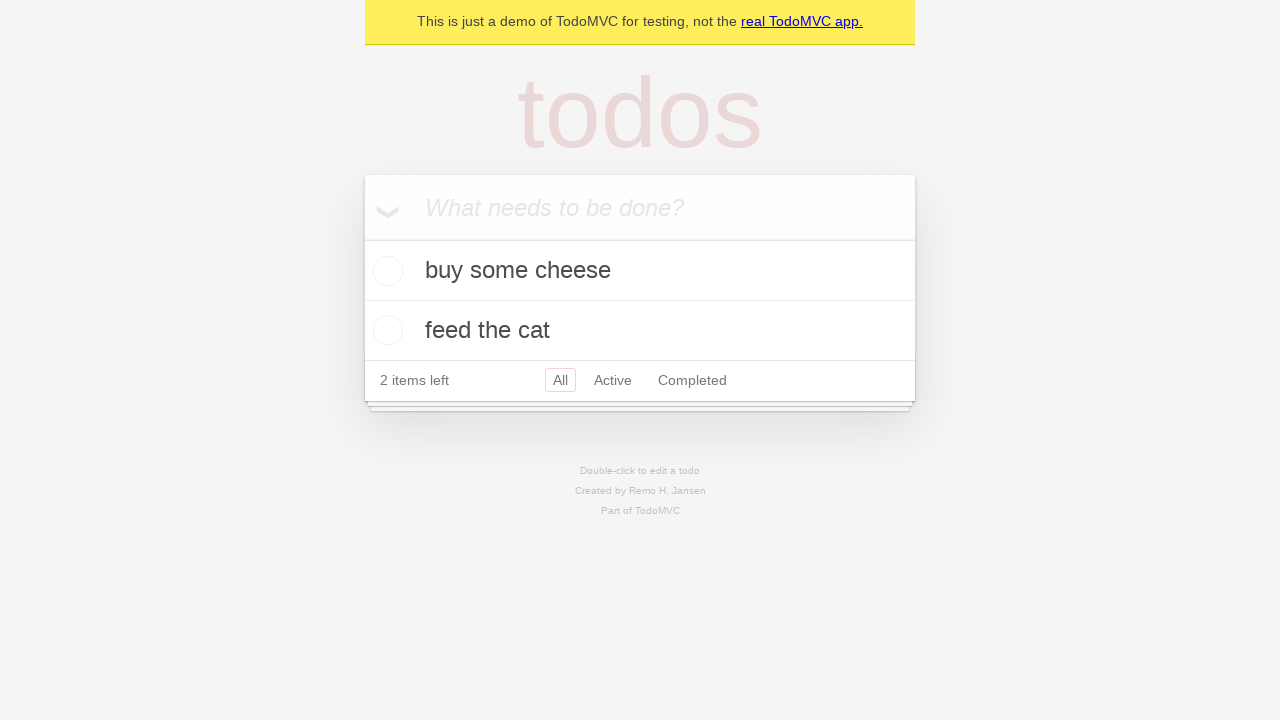

Located all todo items
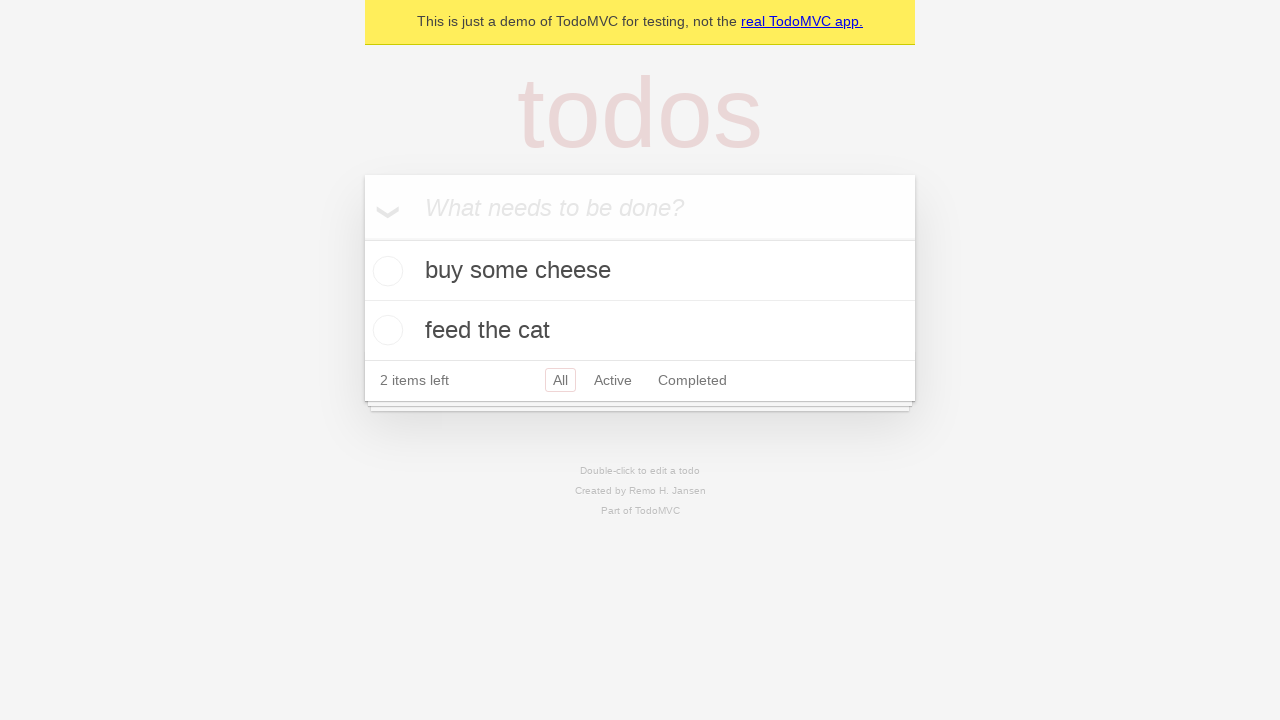

Checked the first todo item at (385, 271) on internal:testid=[data-testid="todo-item"s] >> nth=0 >> internal:role=checkbox
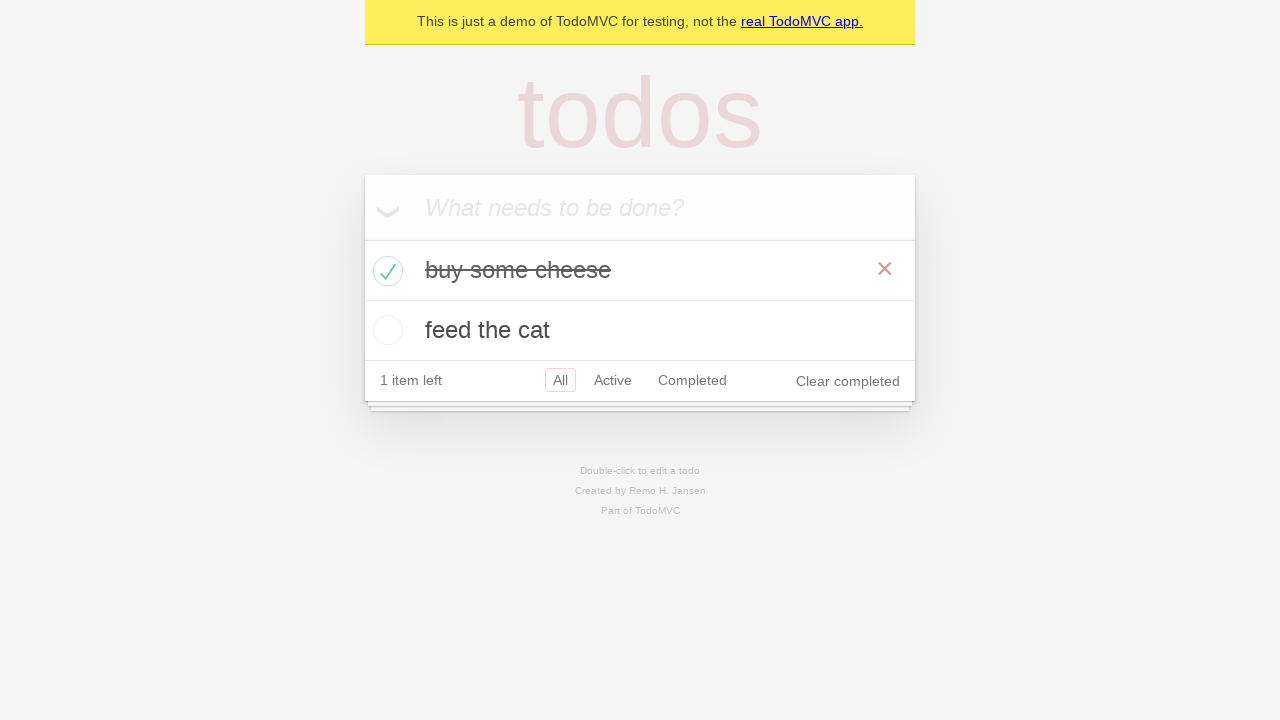

Reloaded the page to test data persistence
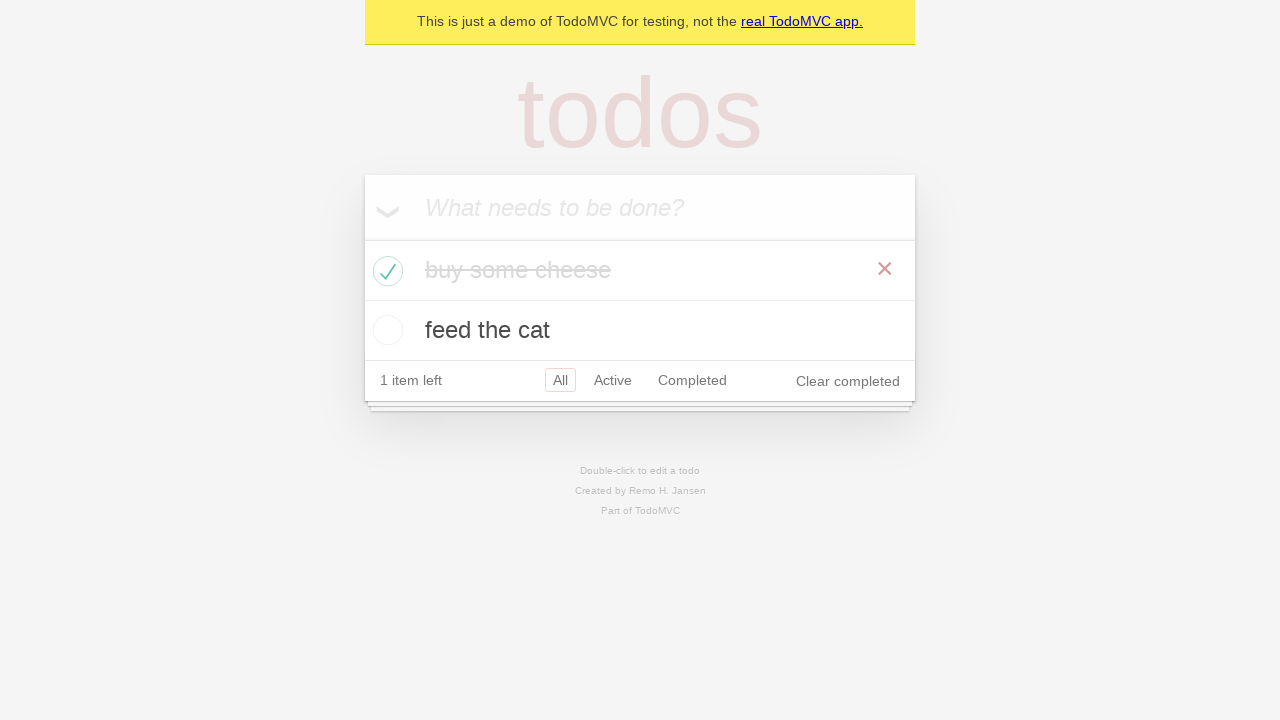

Verified both todo items persisted after page reload
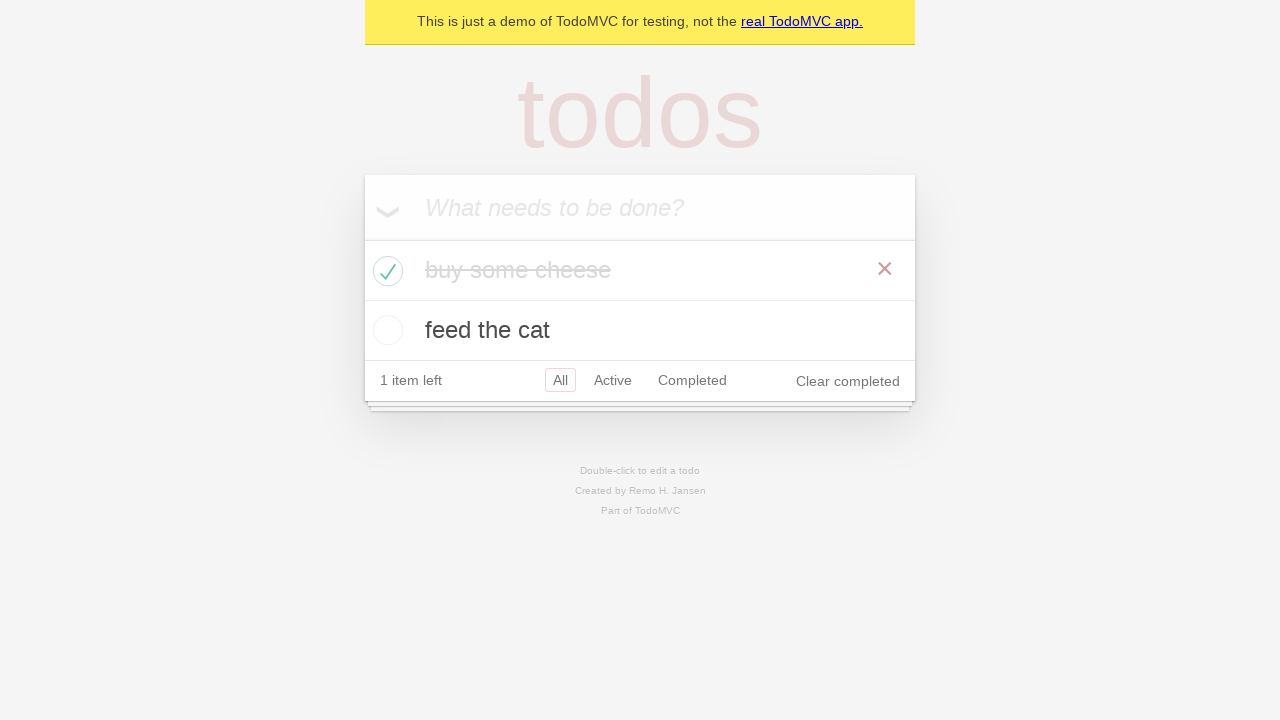

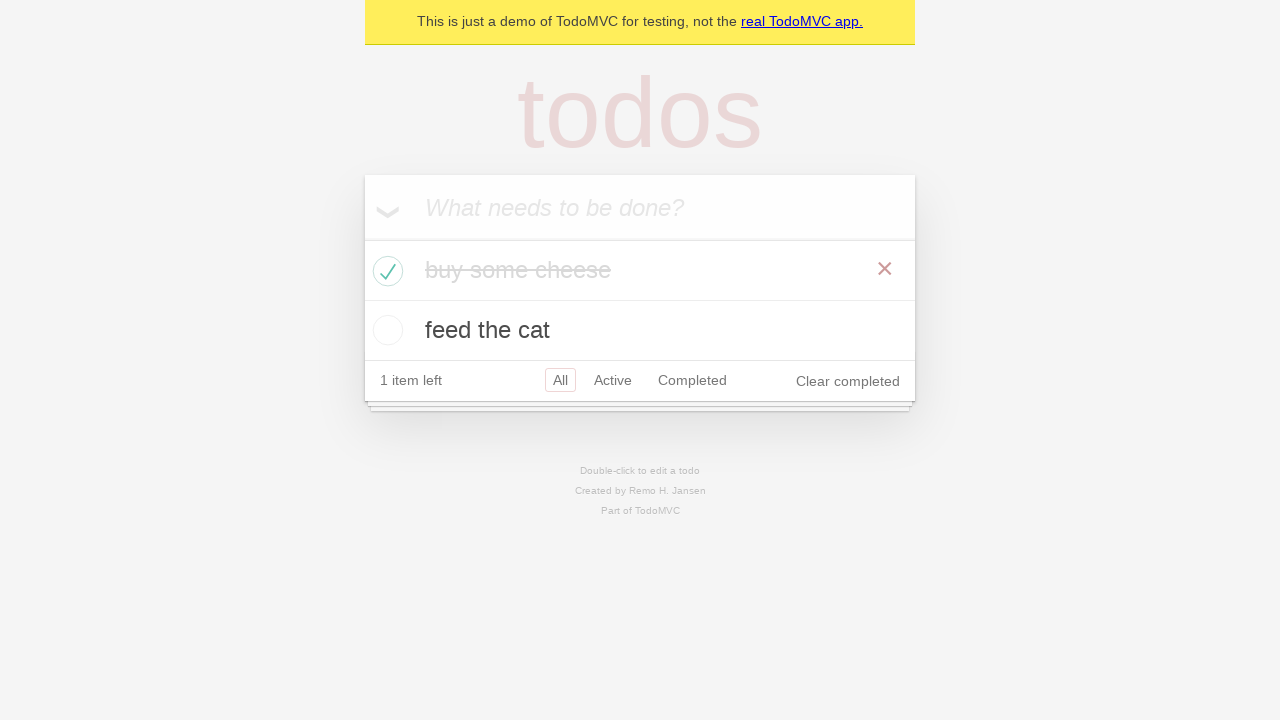